Tests AJAX functionality by clicking a button and waiting for a success message element to appear, verifying that asynchronous content loads correctly.

Starting URL: http://uitestingplayground.com/ajax

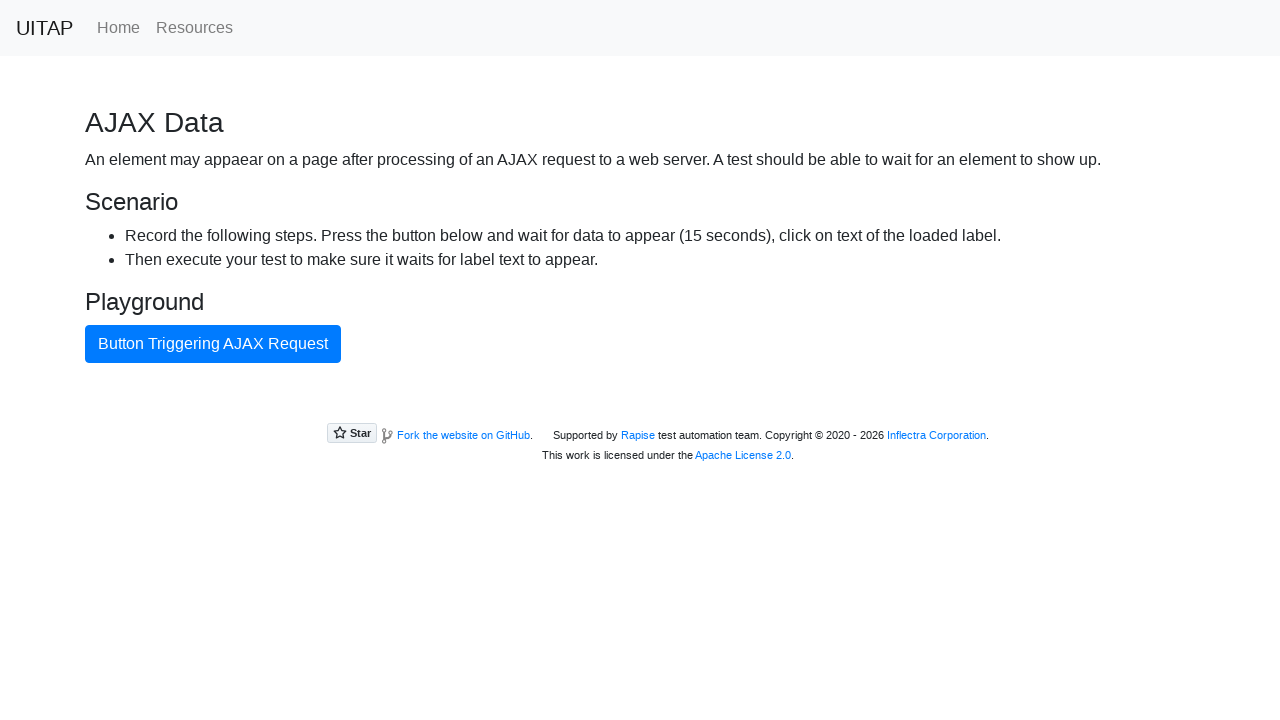

Clicked the AJAX button at (213, 344) on #ajaxButton
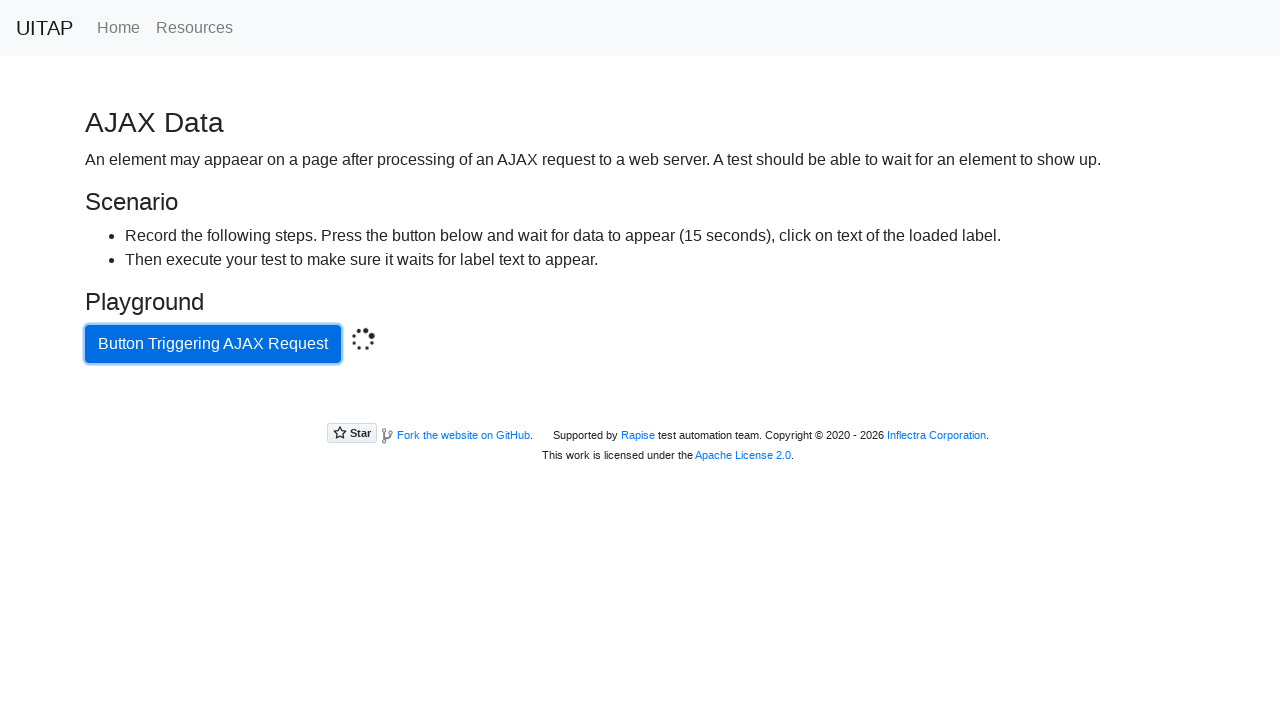

Waited for success message element to appear - AJAX content loaded successfully
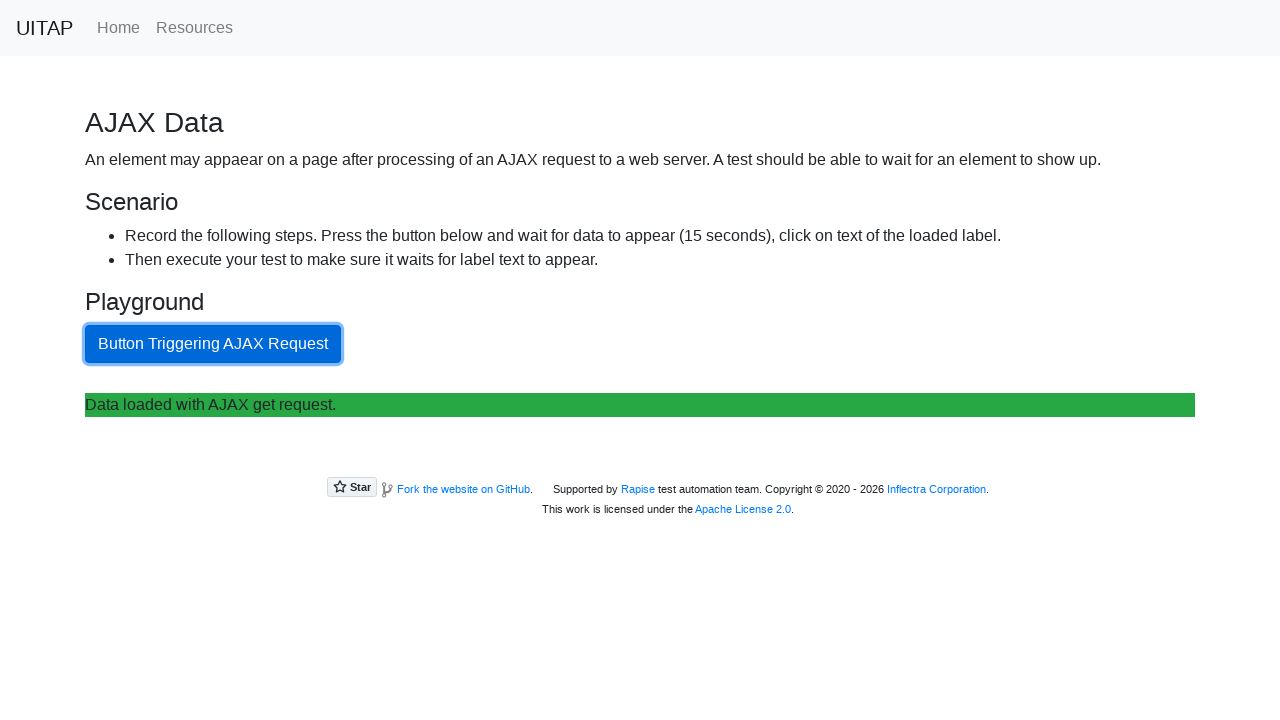

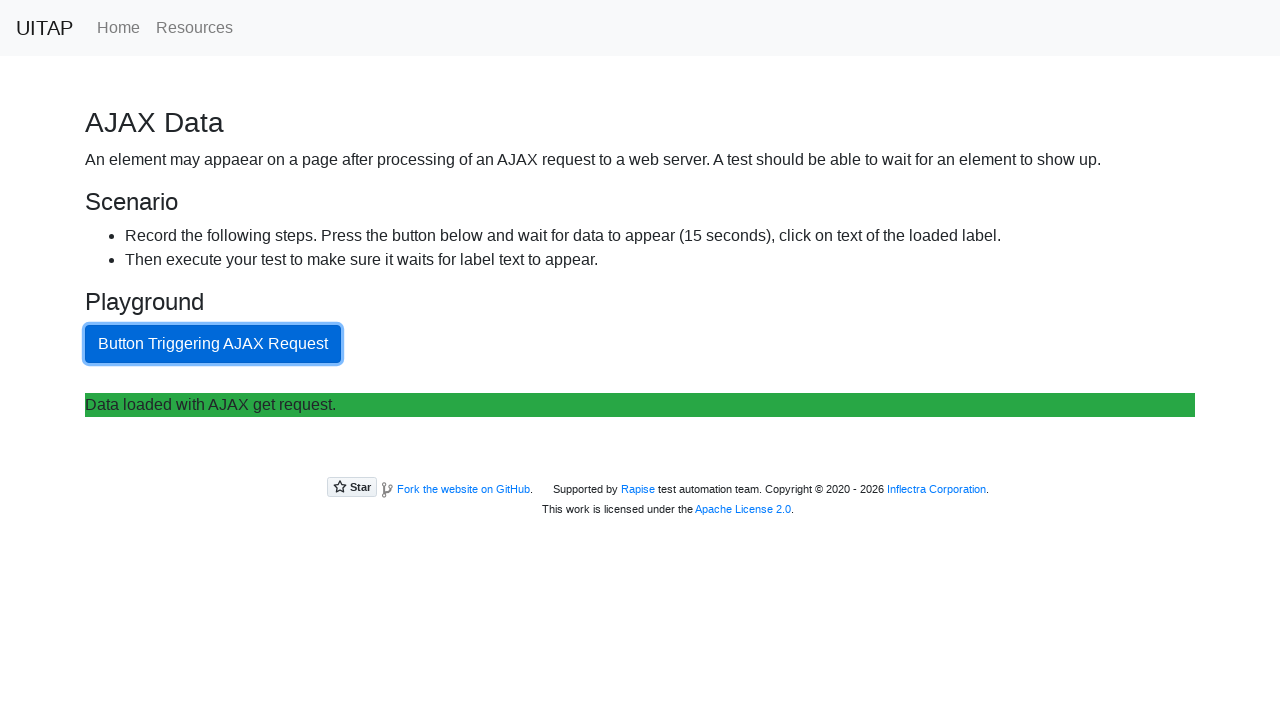